Tests iframe handling by navigating to a frames demo page and switching to the first iframe on the page.

Starting URL: https://demoqa.com/frames

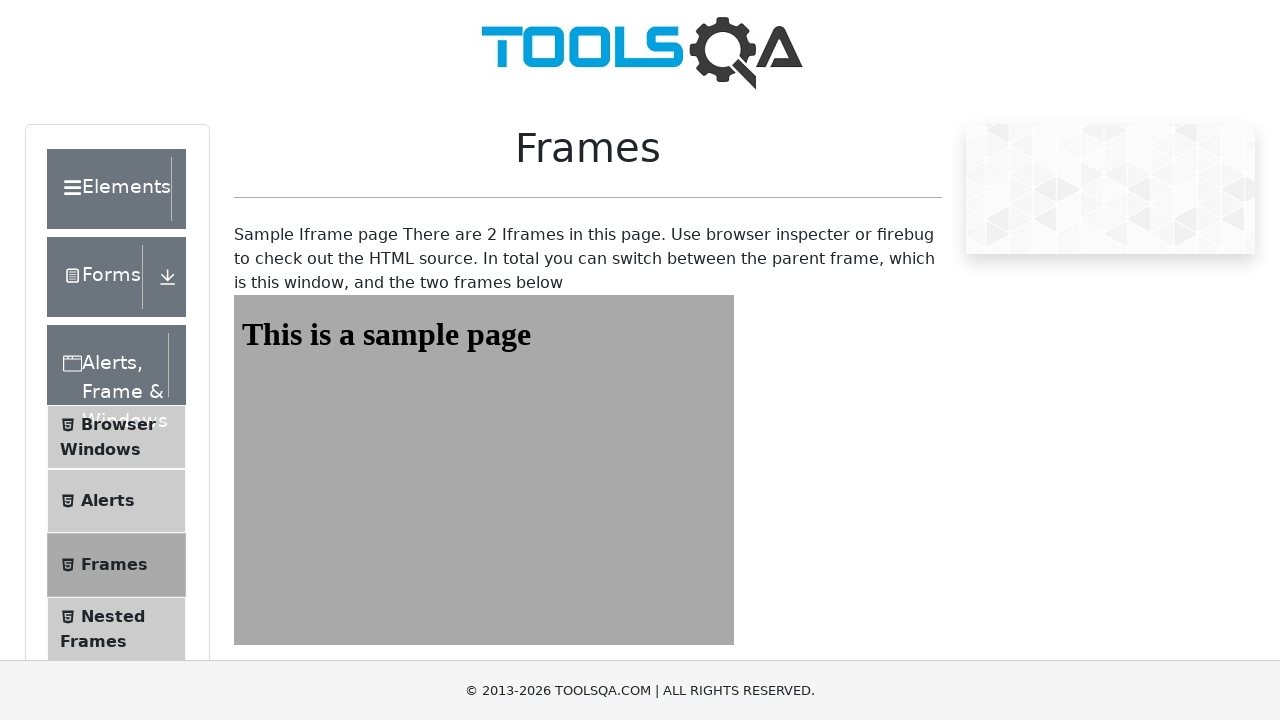

Navigated to frames demo page at https://demoqa.com/frames
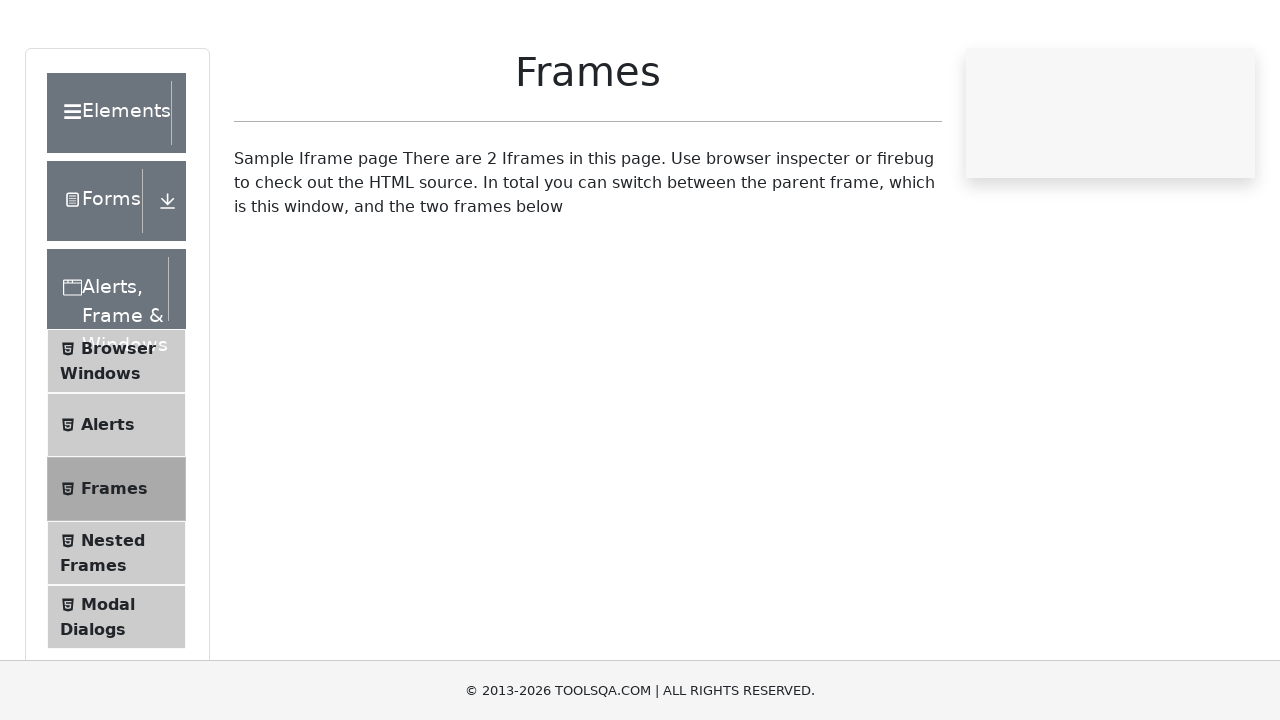

Located the first iframe on the page
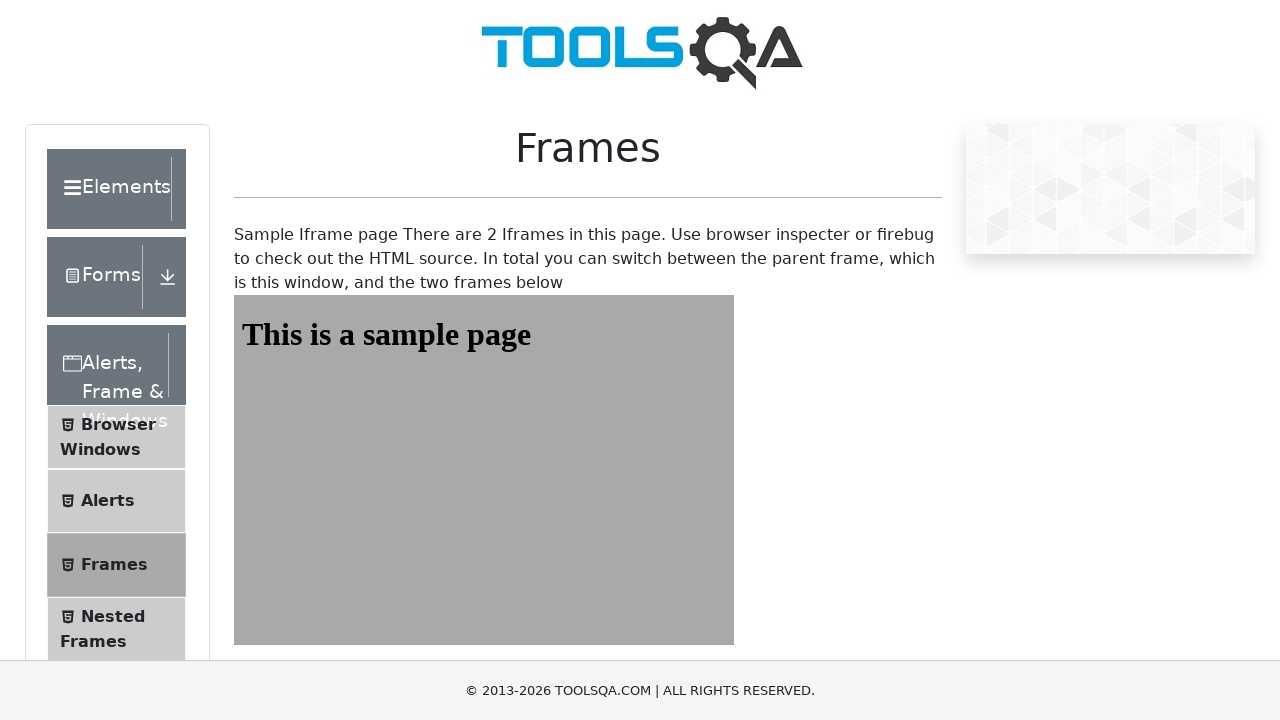

Verified iframe is accessible by waiting for body element to load
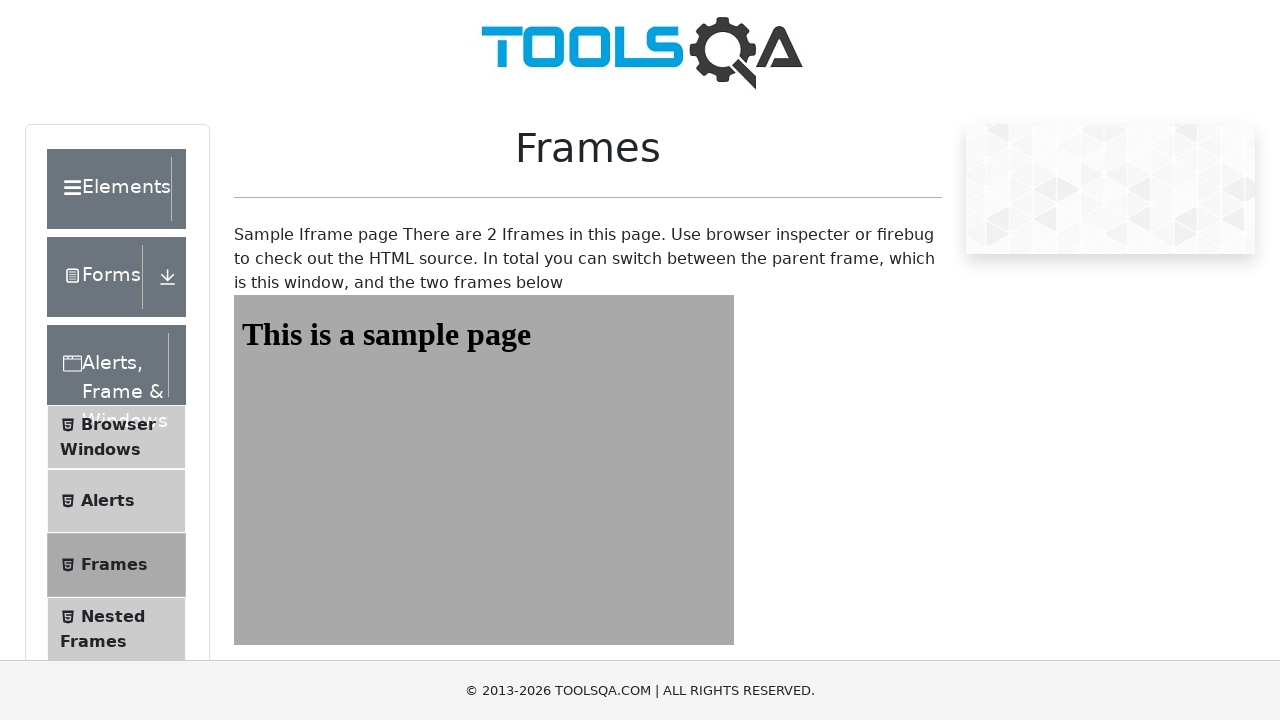

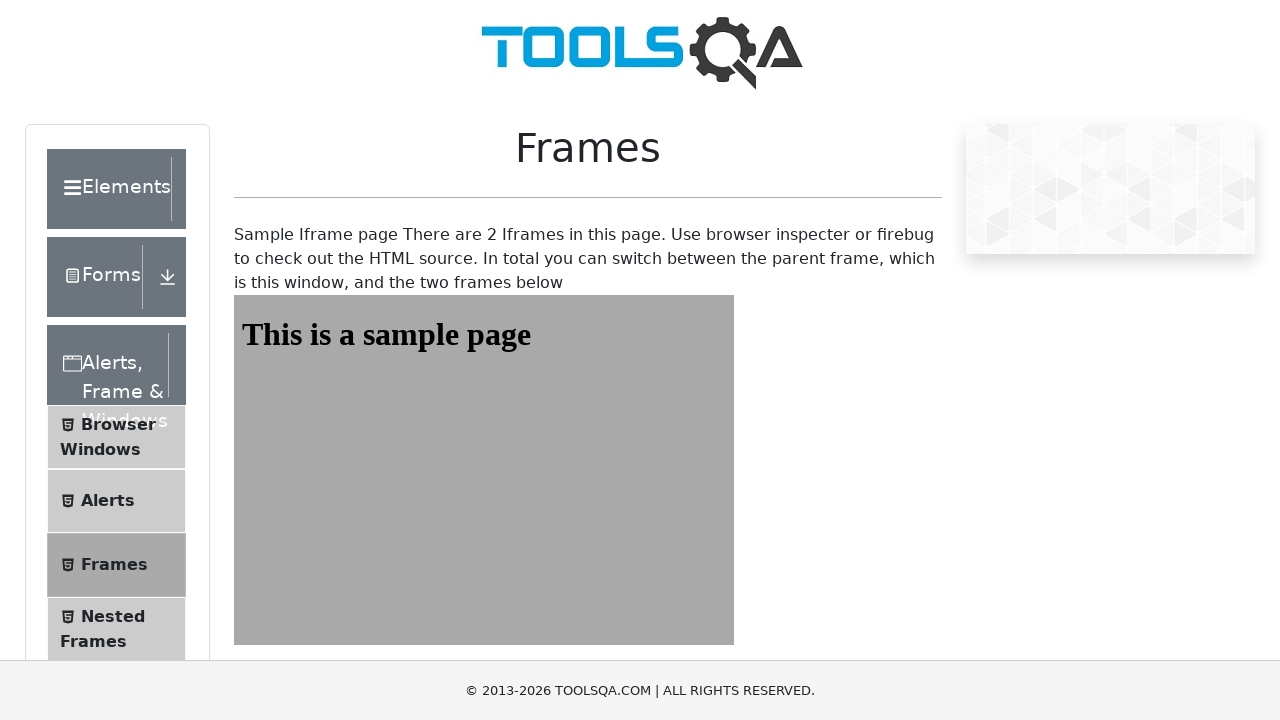